Navigates to Kayak flights page, waits for the page to load, and takes a viewport screenshot to verify screenshot functionality works.

Starting URL: https://kayak.com/flights

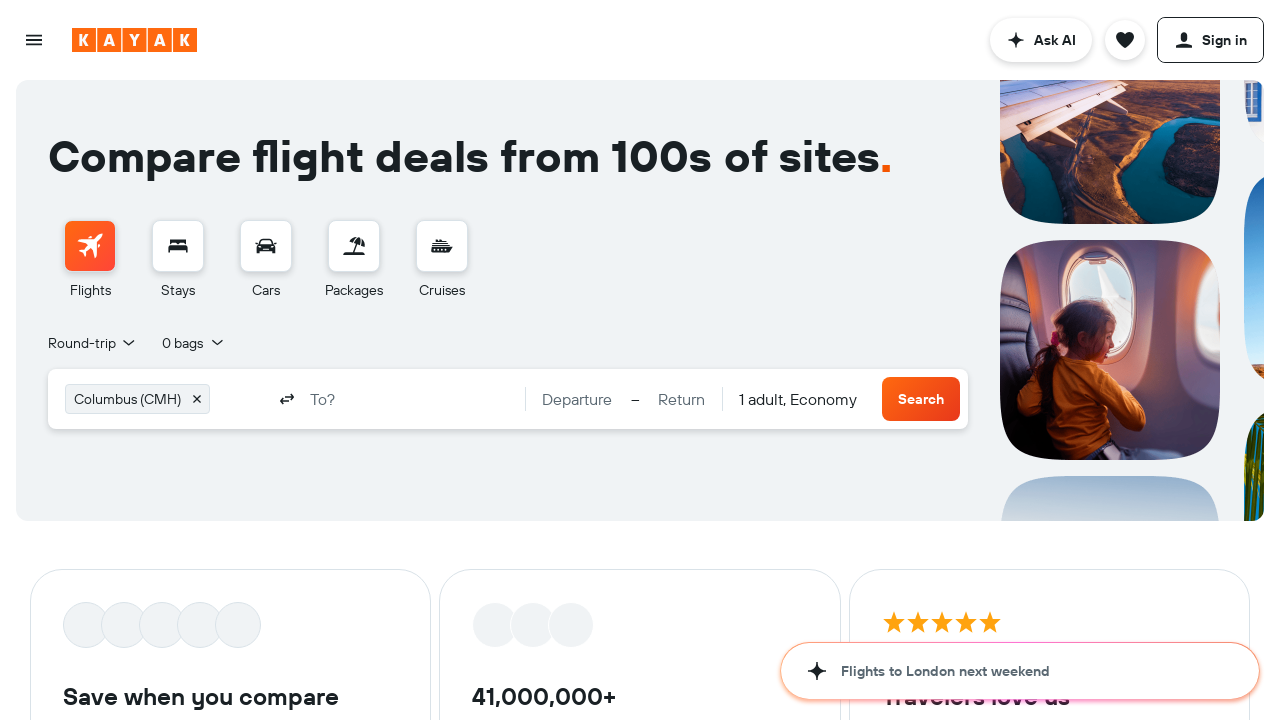

Navigated to Kayak flights page
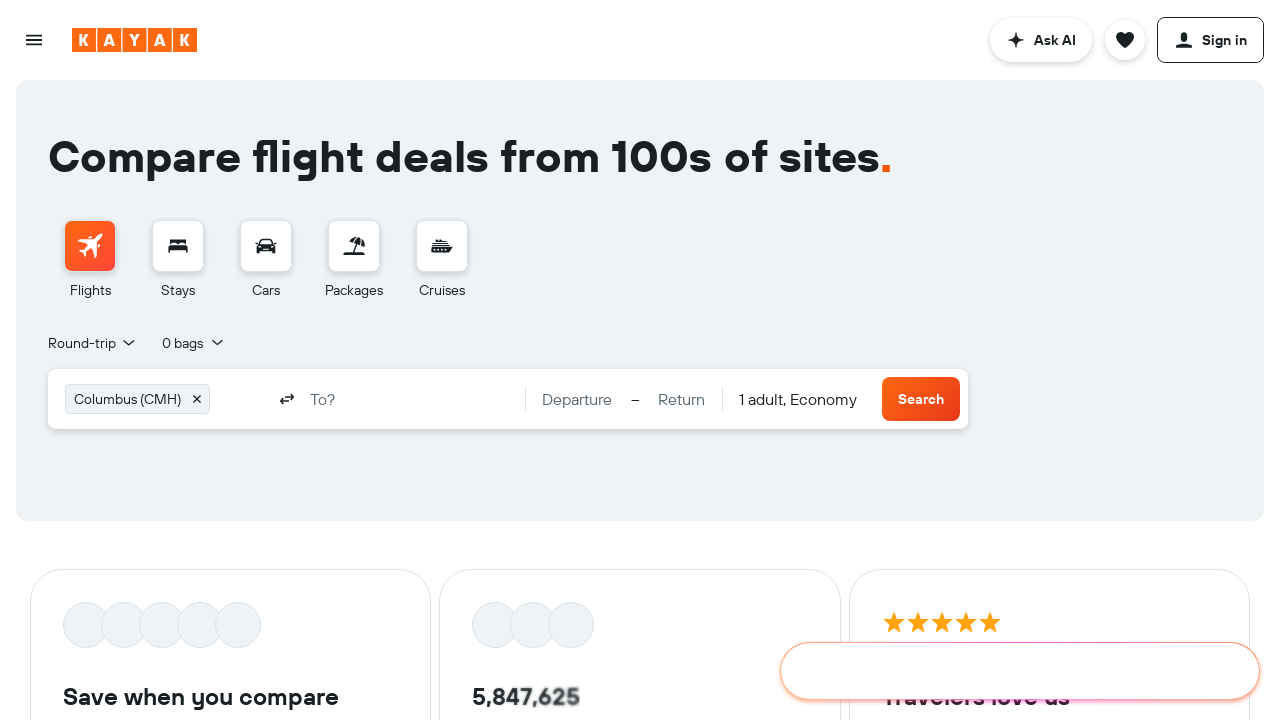

Page fully loaded - network idle state reached
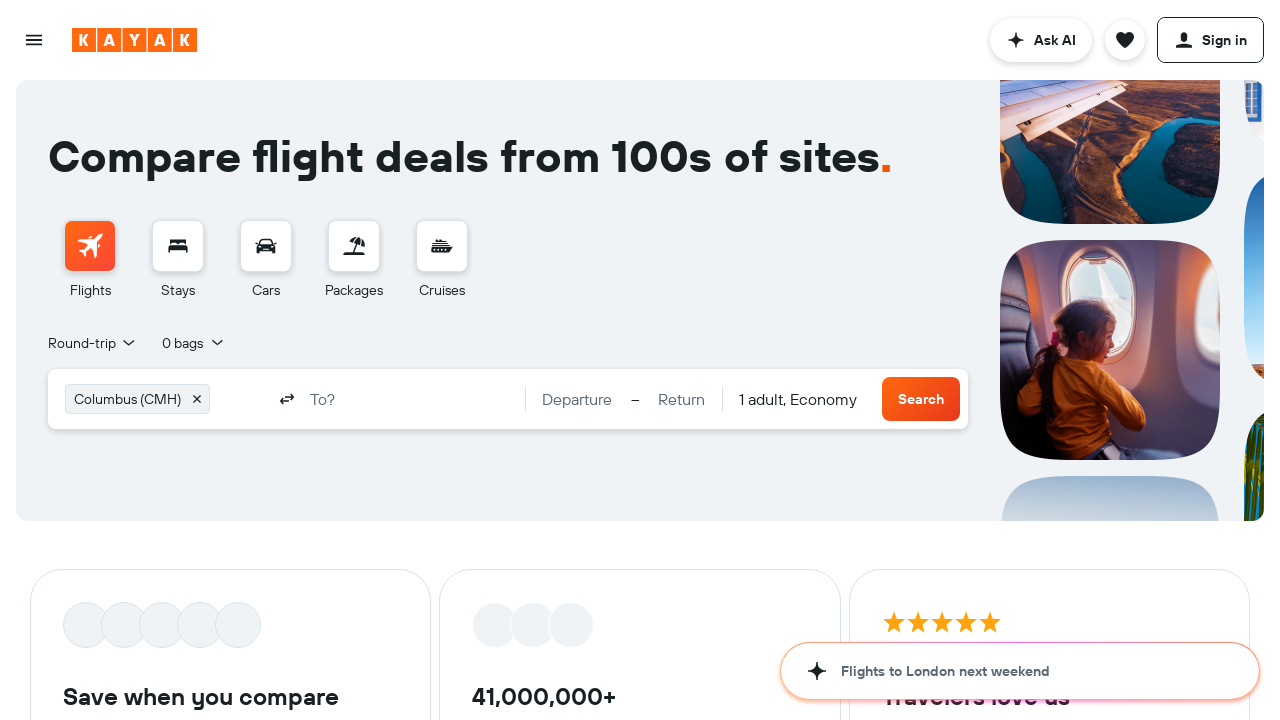

Captured viewport screenshot
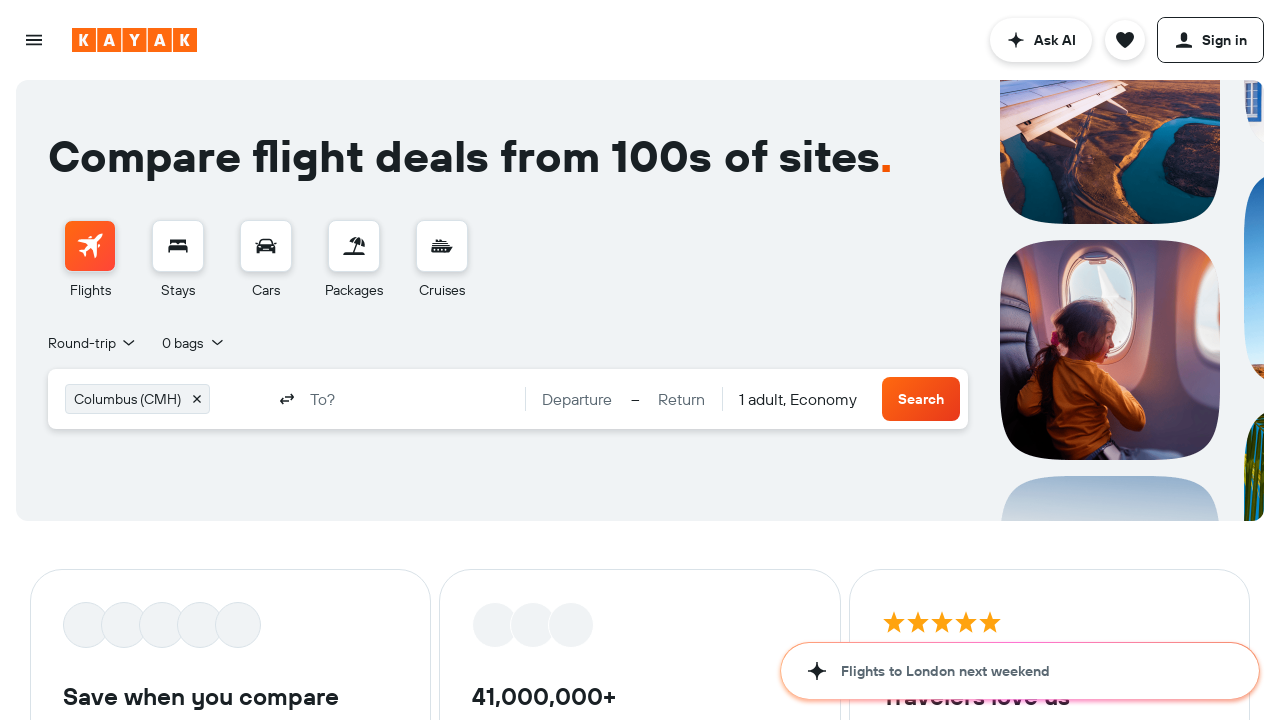

Verified screenshot has content
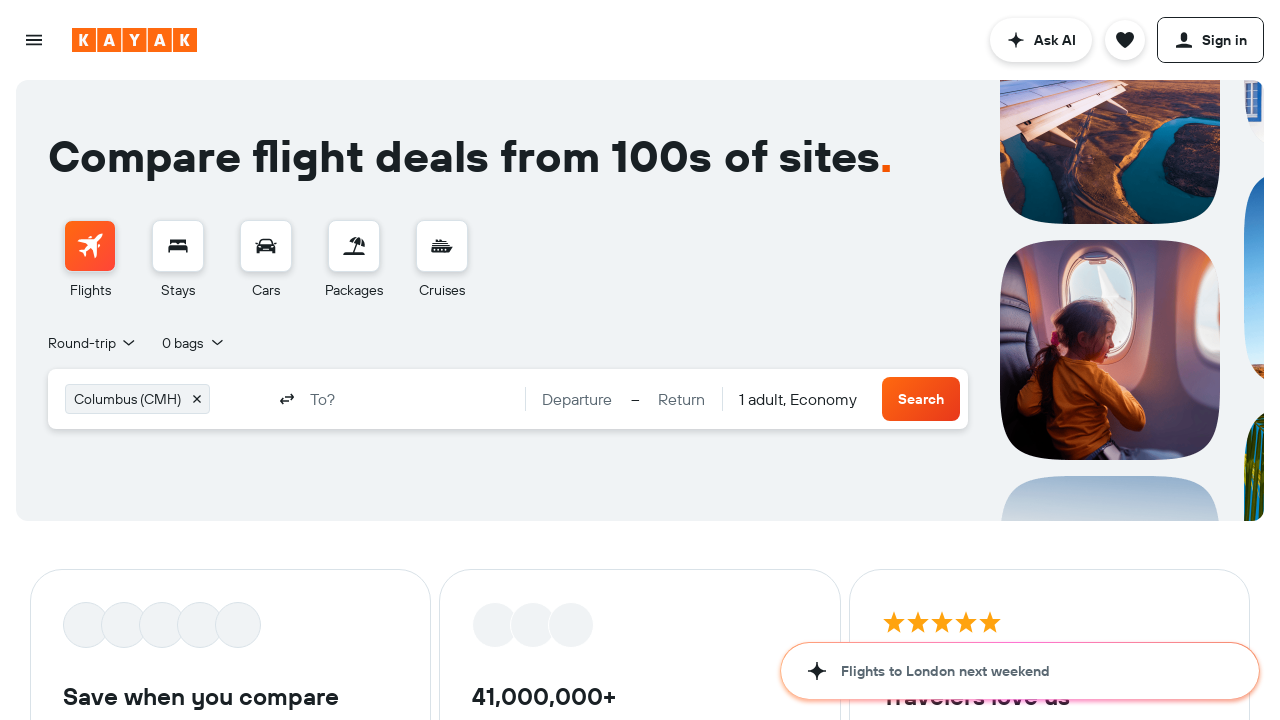

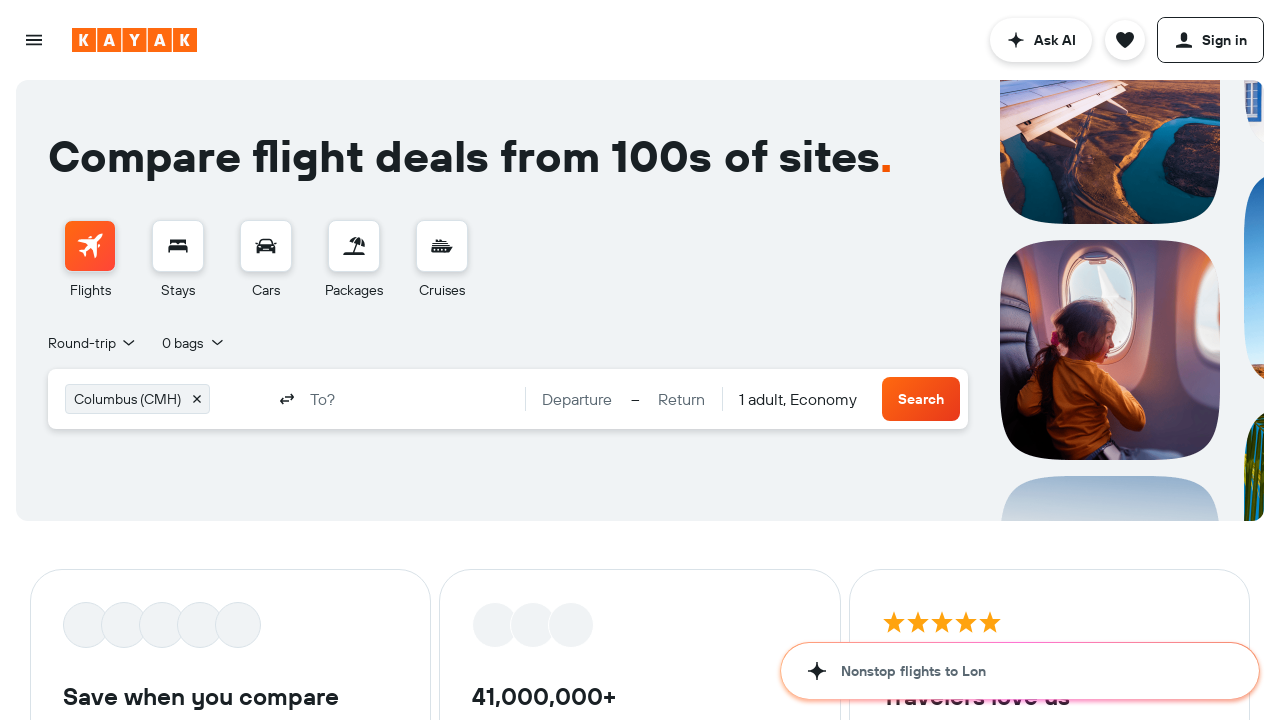